Tests the Natural Readers text-to-speech web application by selecting a voice, navigating through setup buttons, and entering text to be converted to speech

Starting URL: https://www.naturalreaders.com/online/

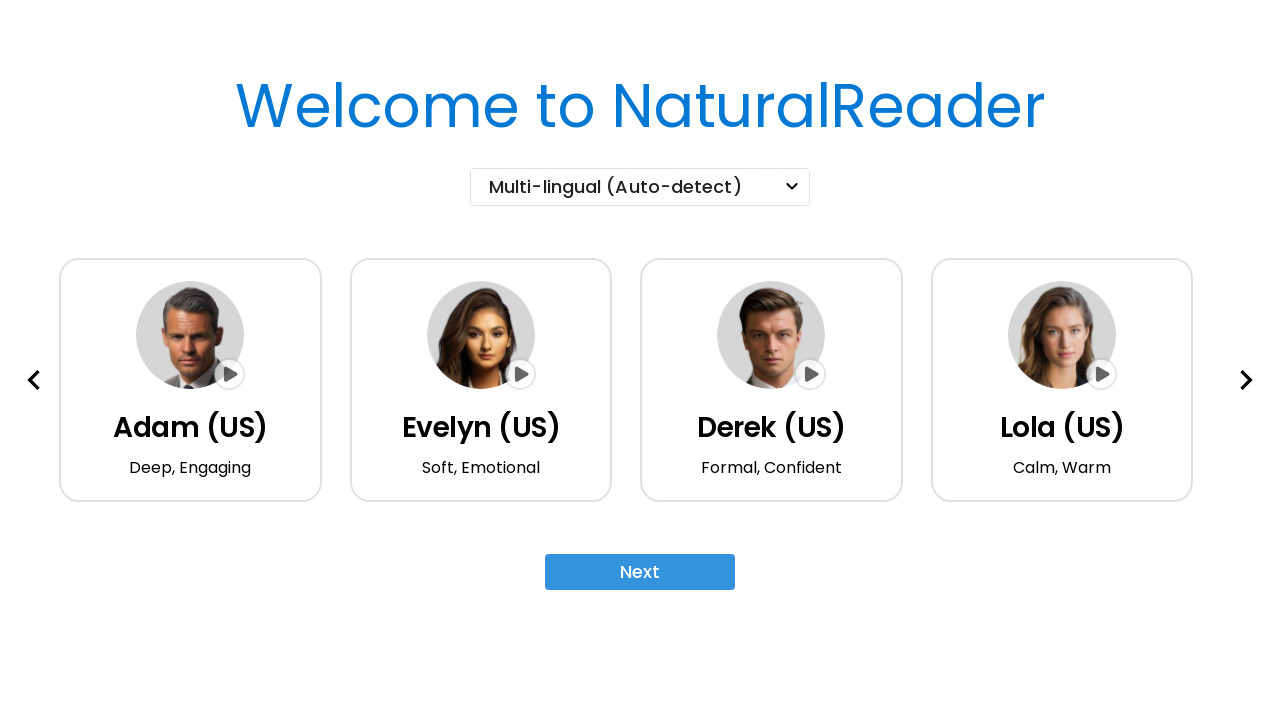

Waited for Natural Readers page to load
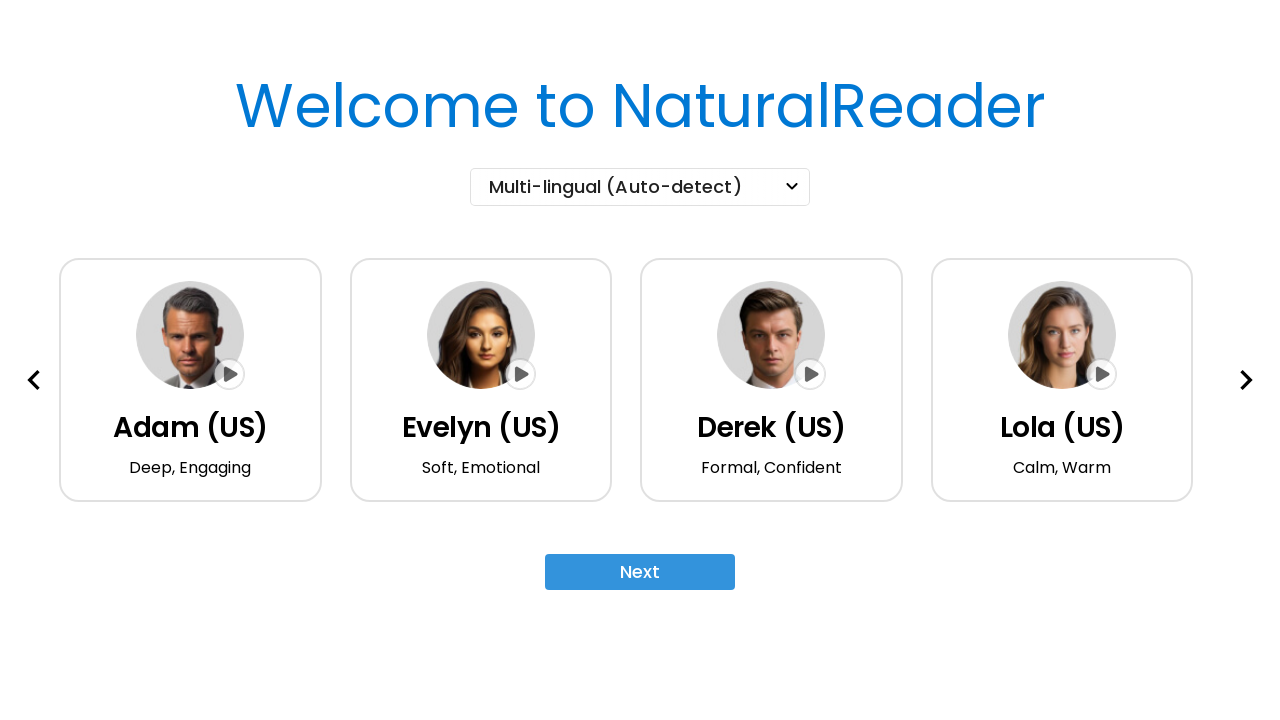

Clicked next button to navigate to voice selection at (1246, 380) on //*[@id="voice-next"]
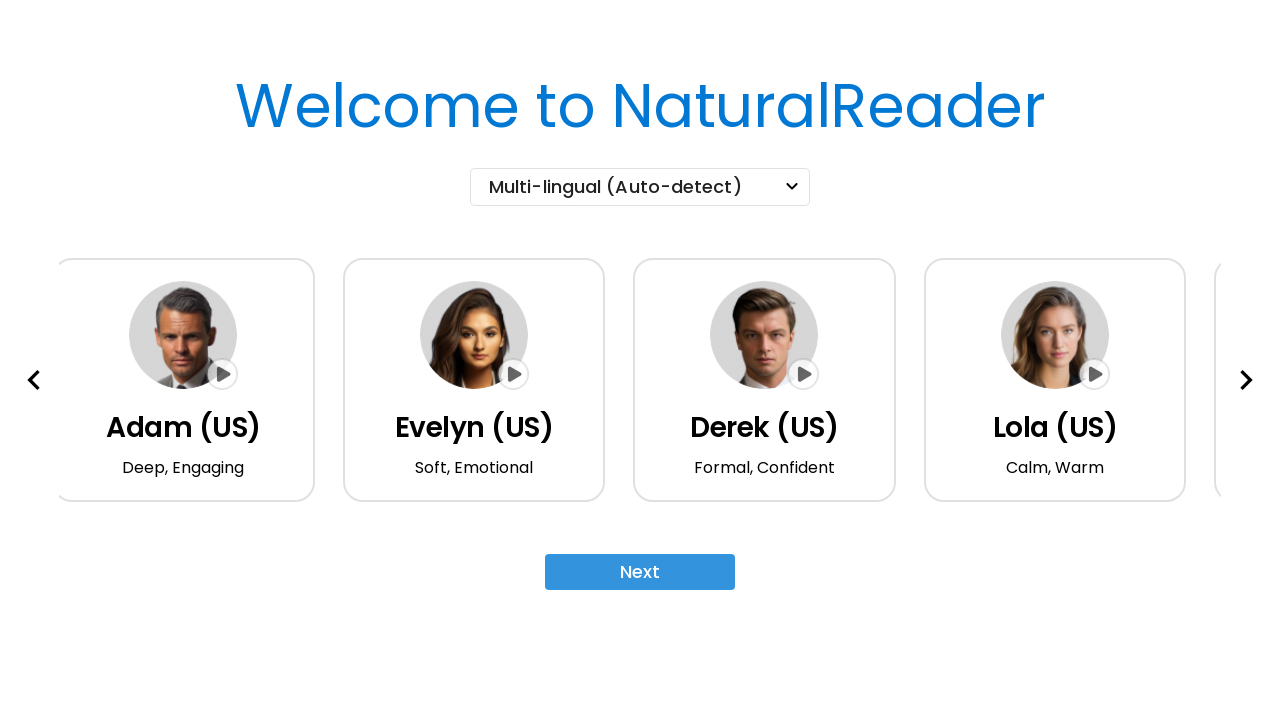

Waited for voice selection page to load
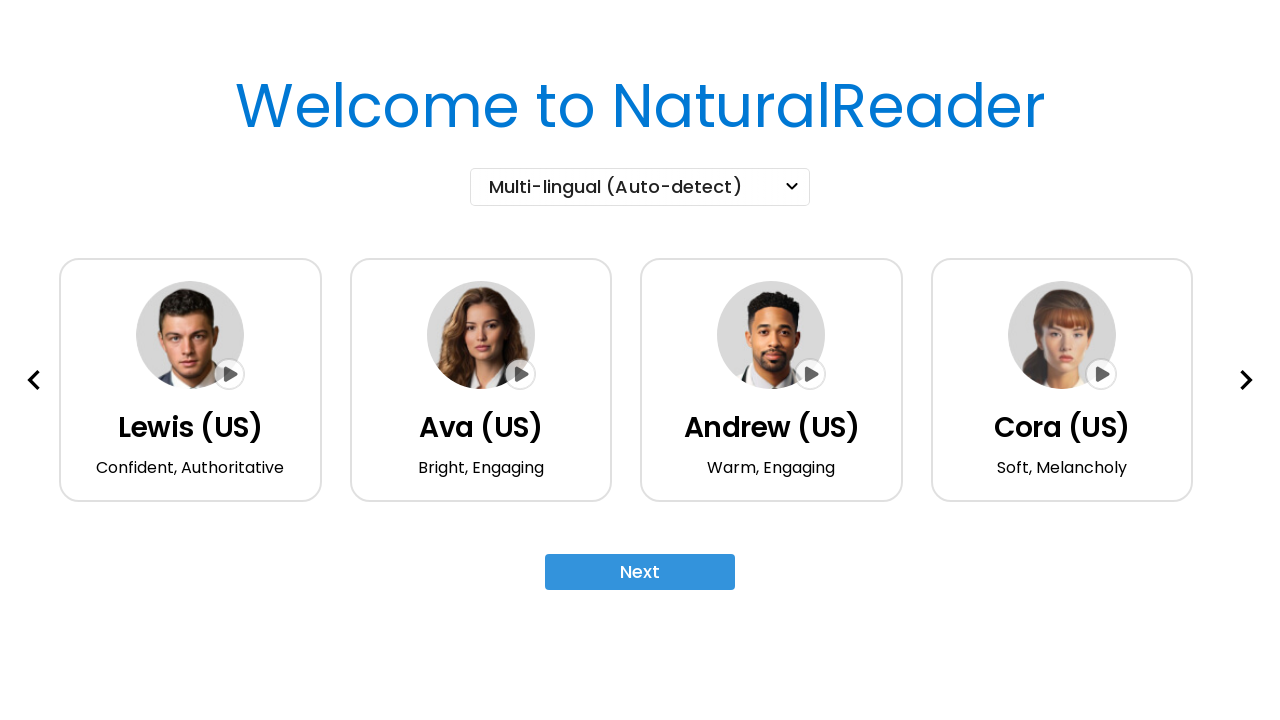

Waited after voice selection on //*[@id="v_120_ms"]
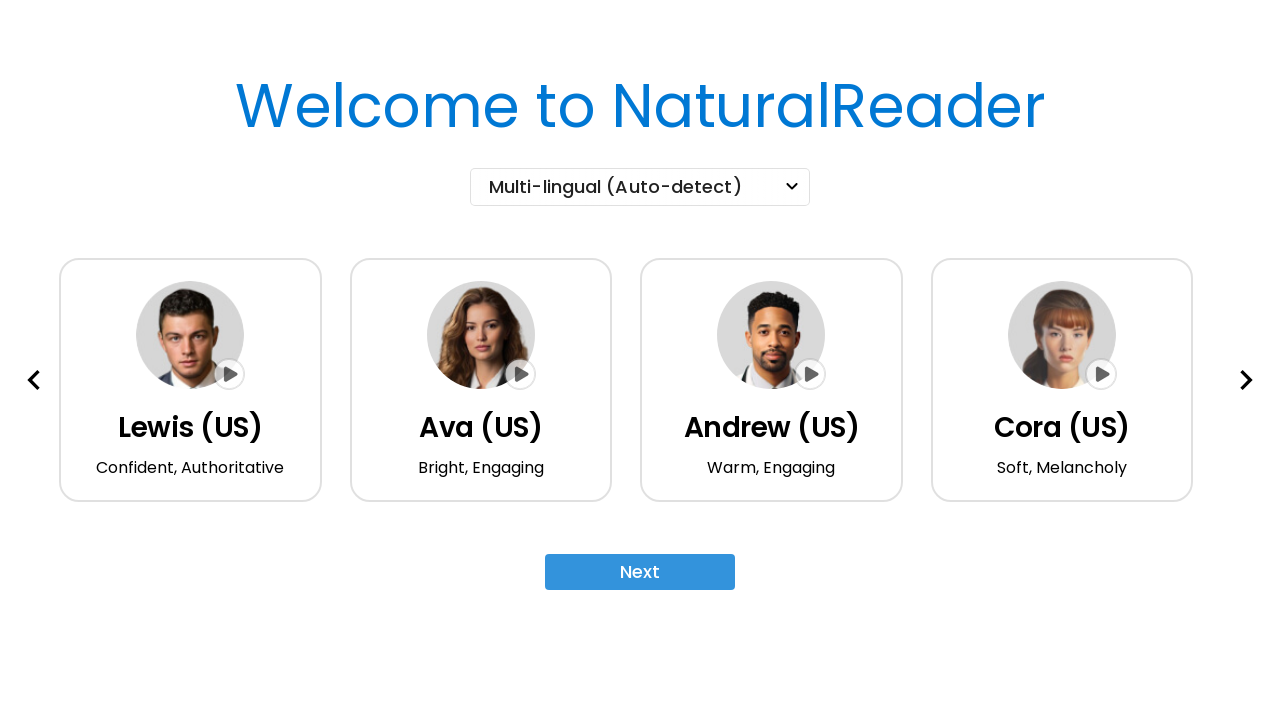

Clicked first setup button at (640, 572) on //*[@id="pw-voice-page"]/div[3]/button
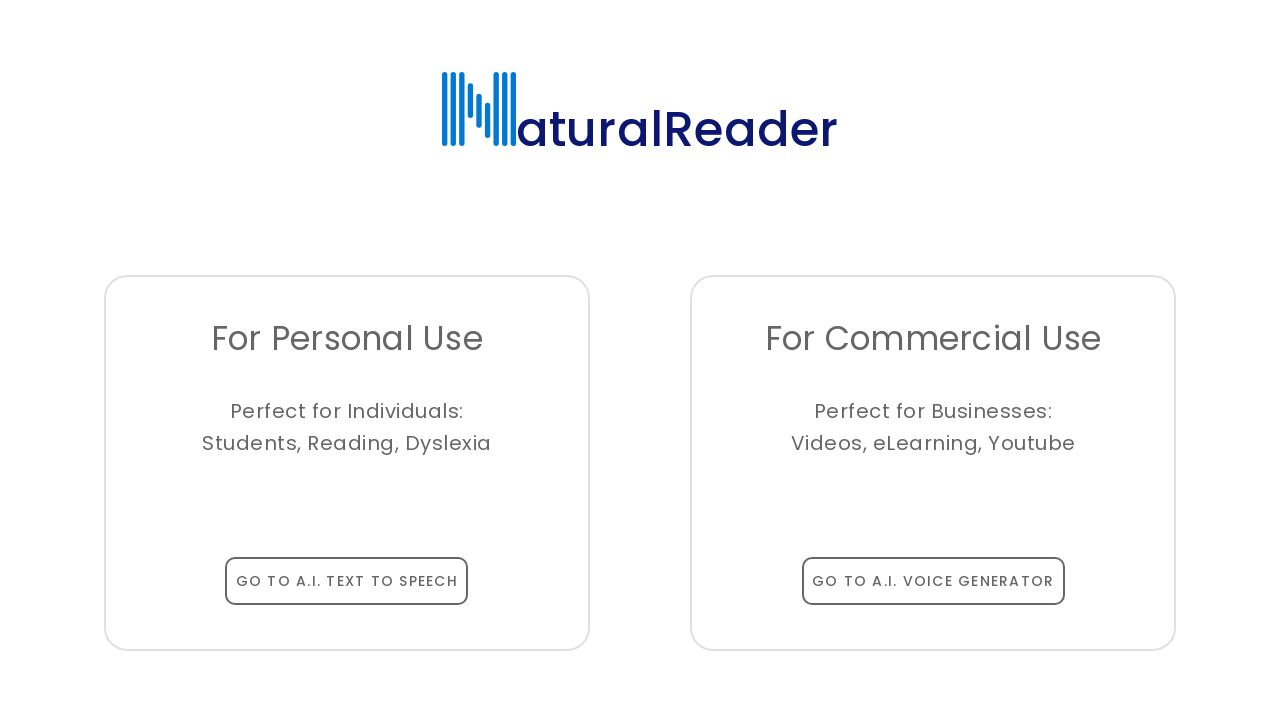

Waited after first setup button
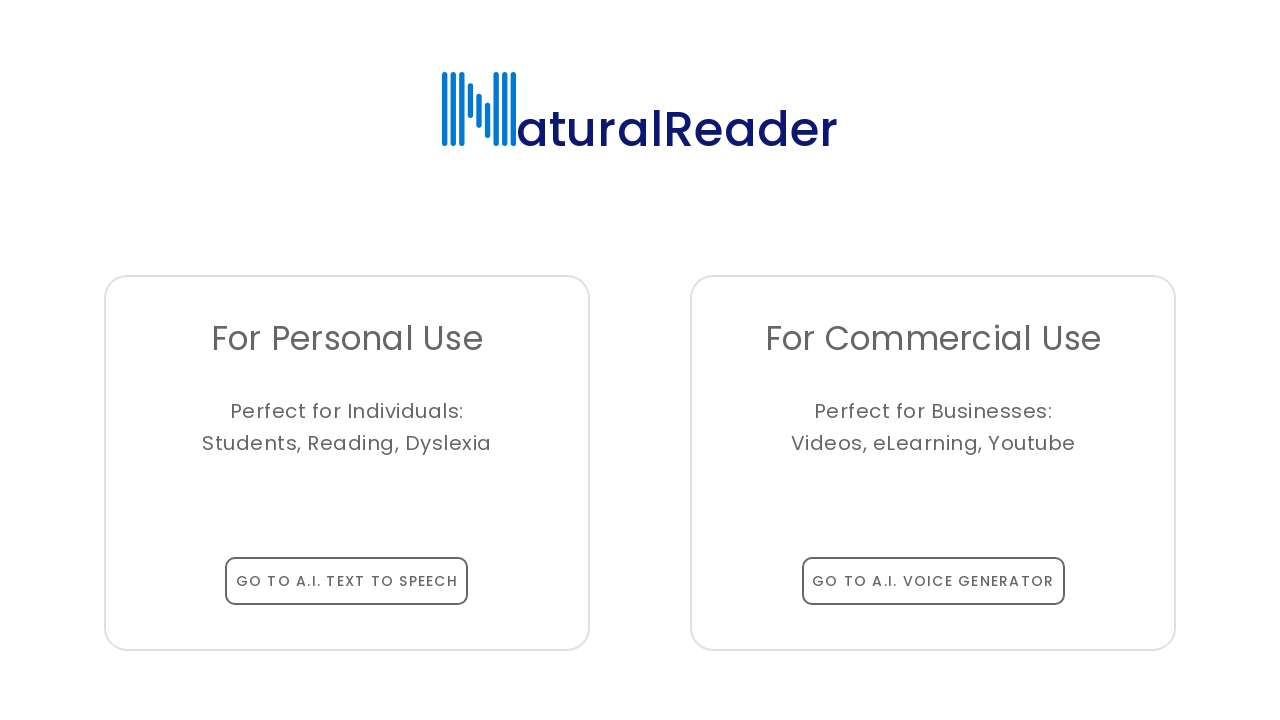

Clicked second setup button to switch card at (347, 581) on //*[@id="switch-pw-card"]/a
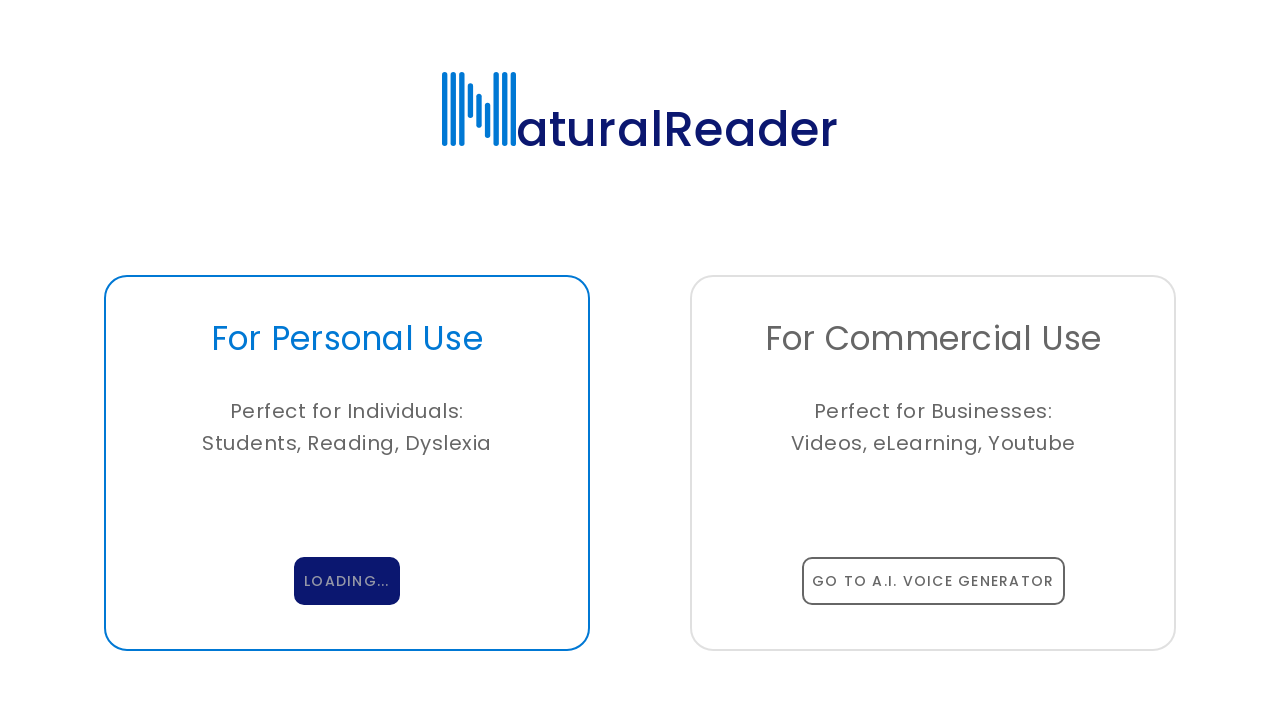

Waited after switching card
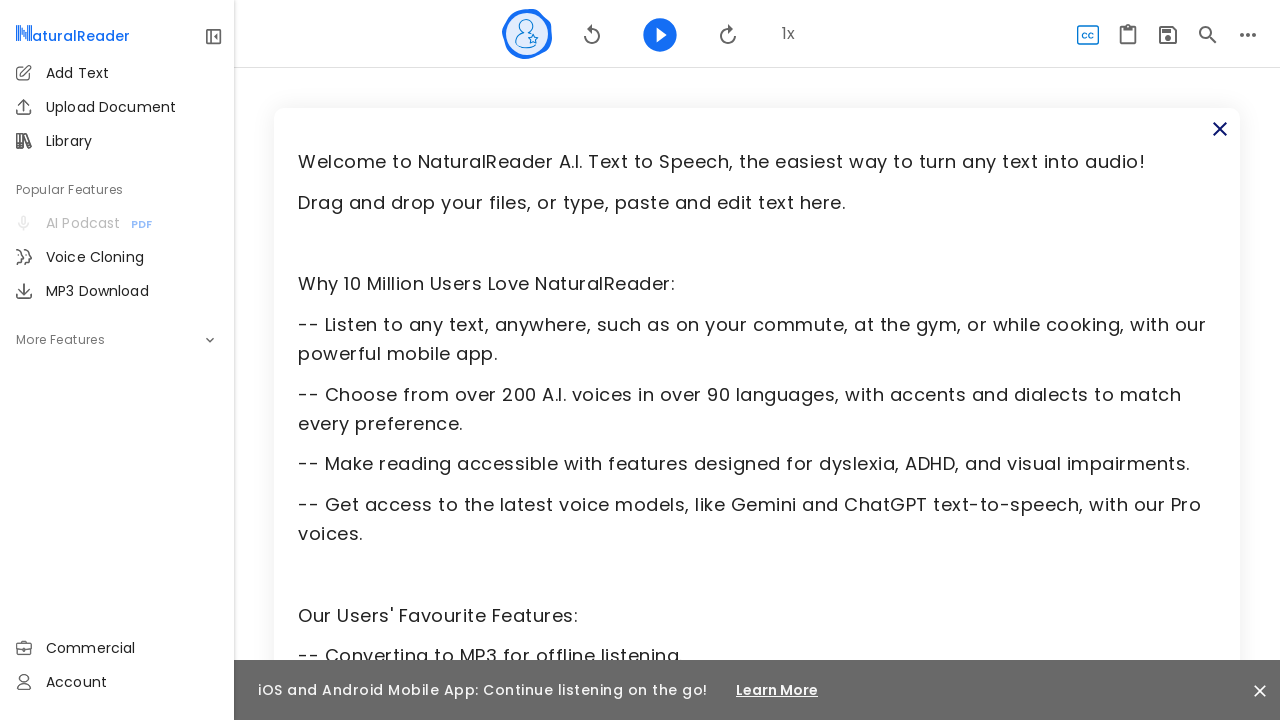

Clicked third setup button at (1220, 128) on //*[@id="pw-reading-scroll"]/div[1]/button
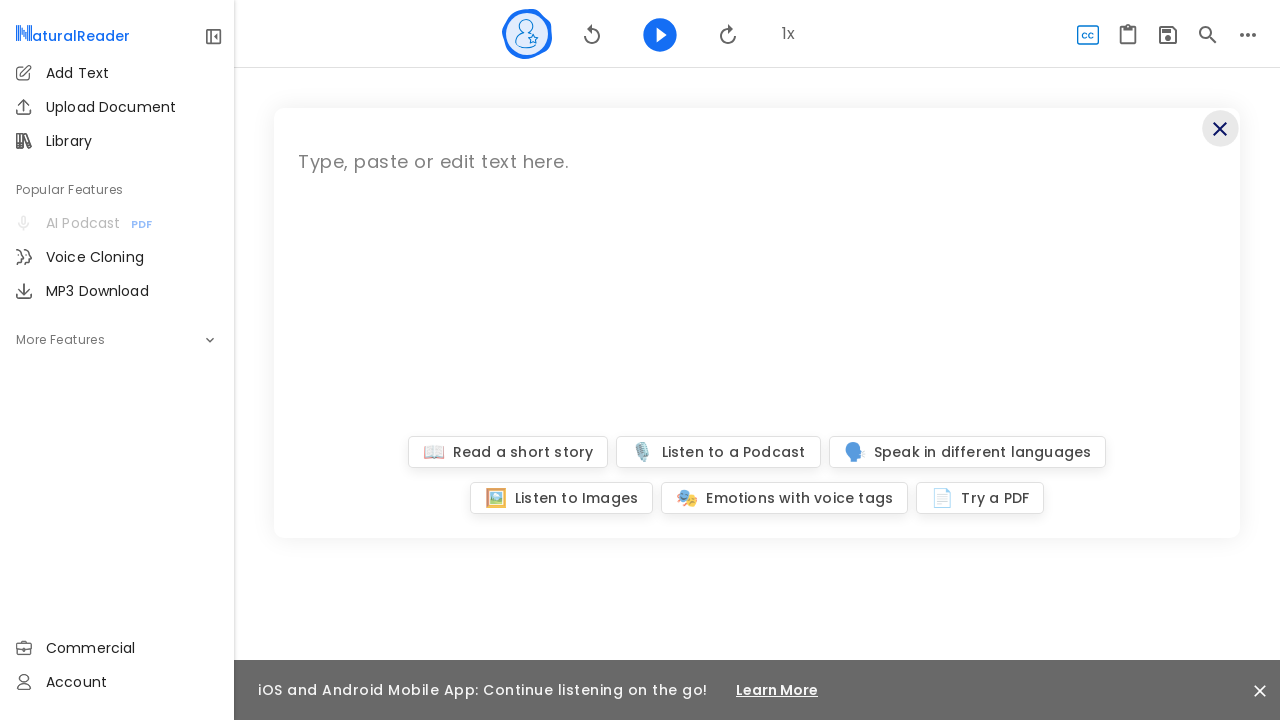

Waited after third setup button
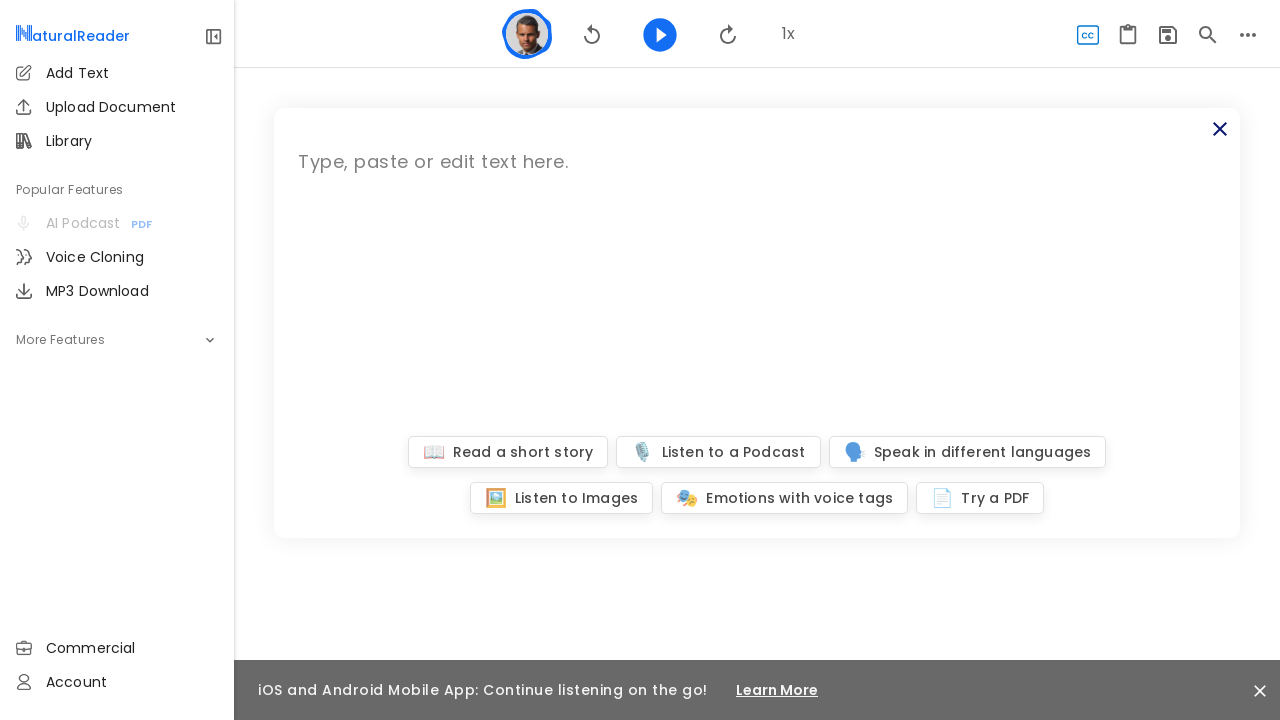

Cleared text input field on xpath=//*[@id="inputDiv"]
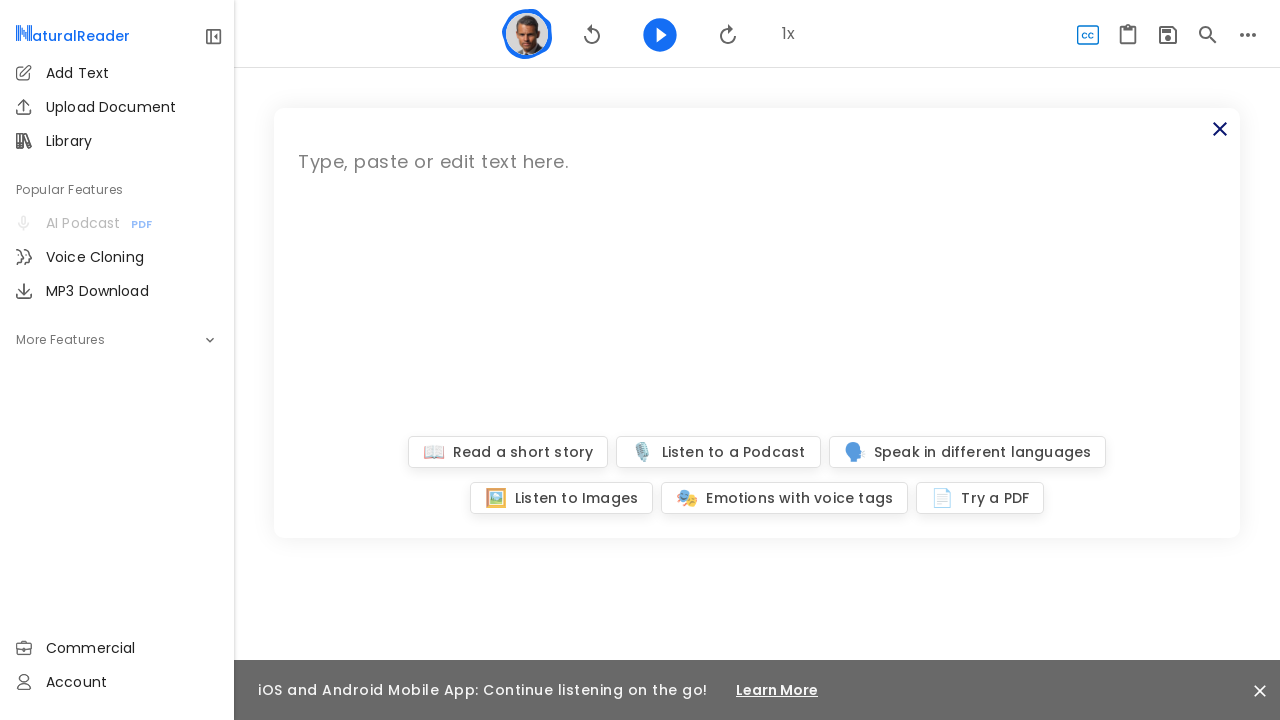

Filled text area with sample text for speech synthesis on xpath=//*[@id="inputDiv"]
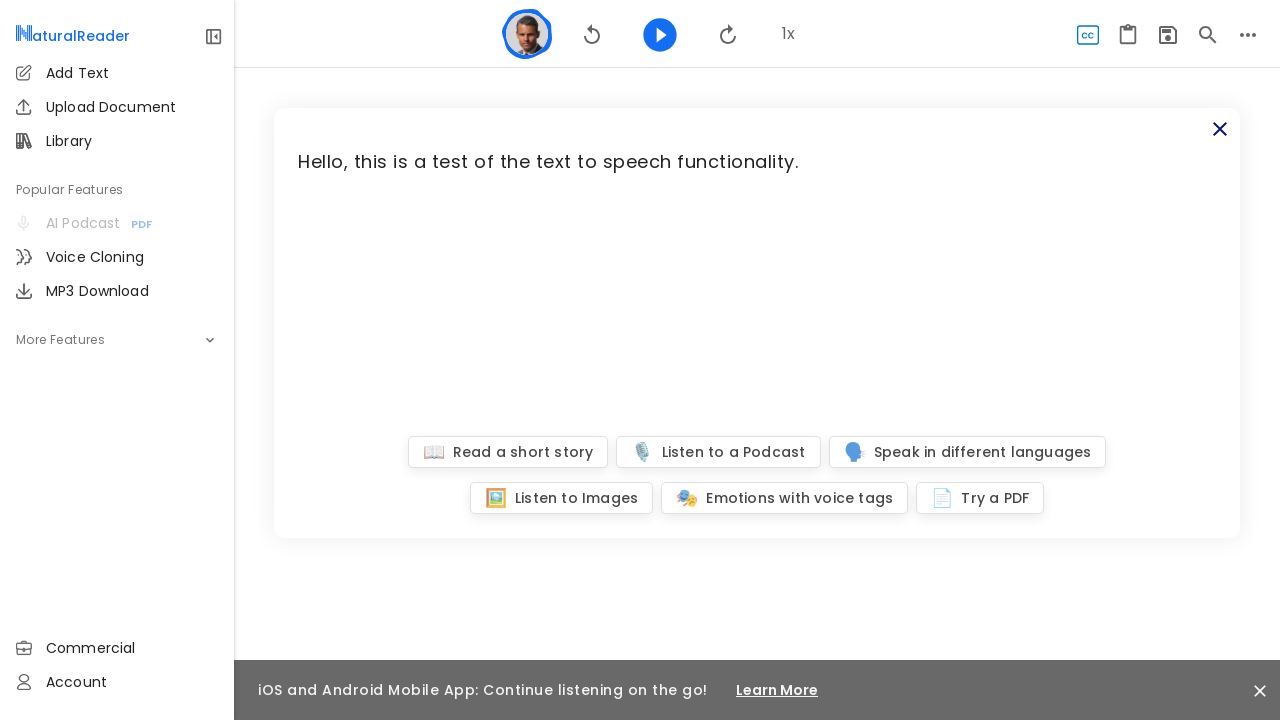

Waited before starting speech playback
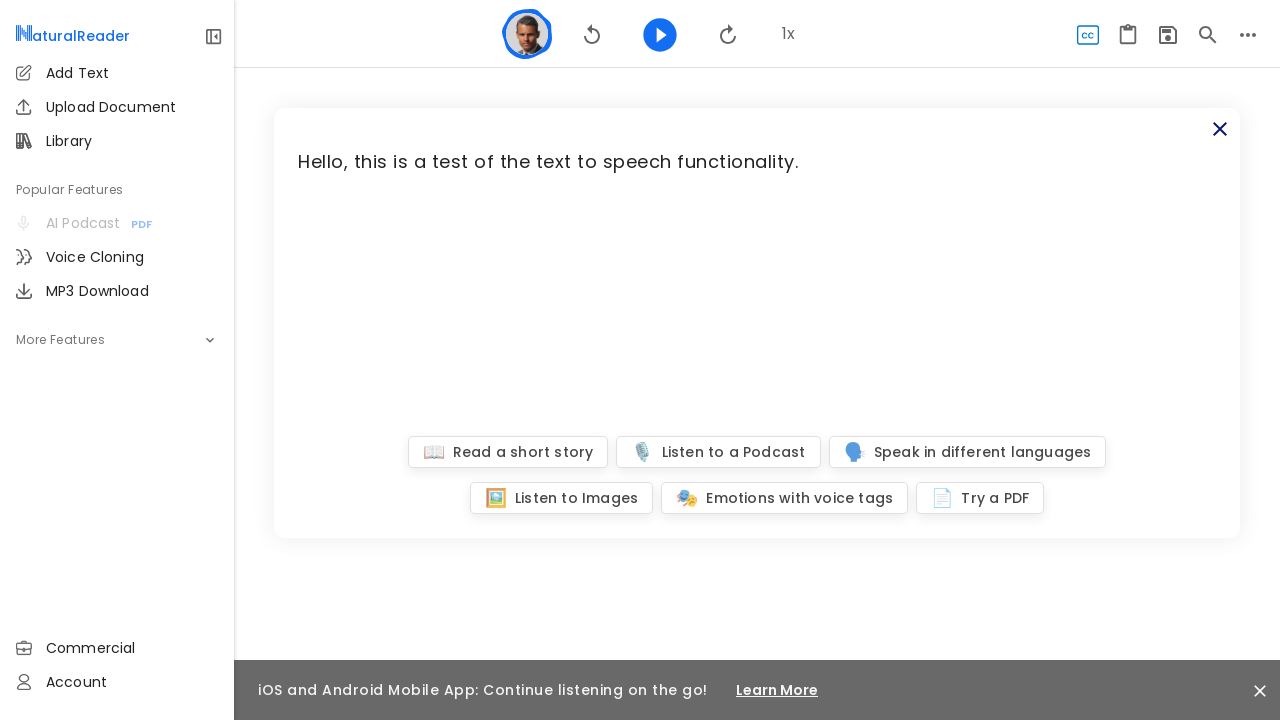

Clicked play button to start text-to-speech playback at (660, 34) on //*[@id="pw-reading-page"]/div[1]/div/div[2]/app-pw-reading-bar/div/div/button[3
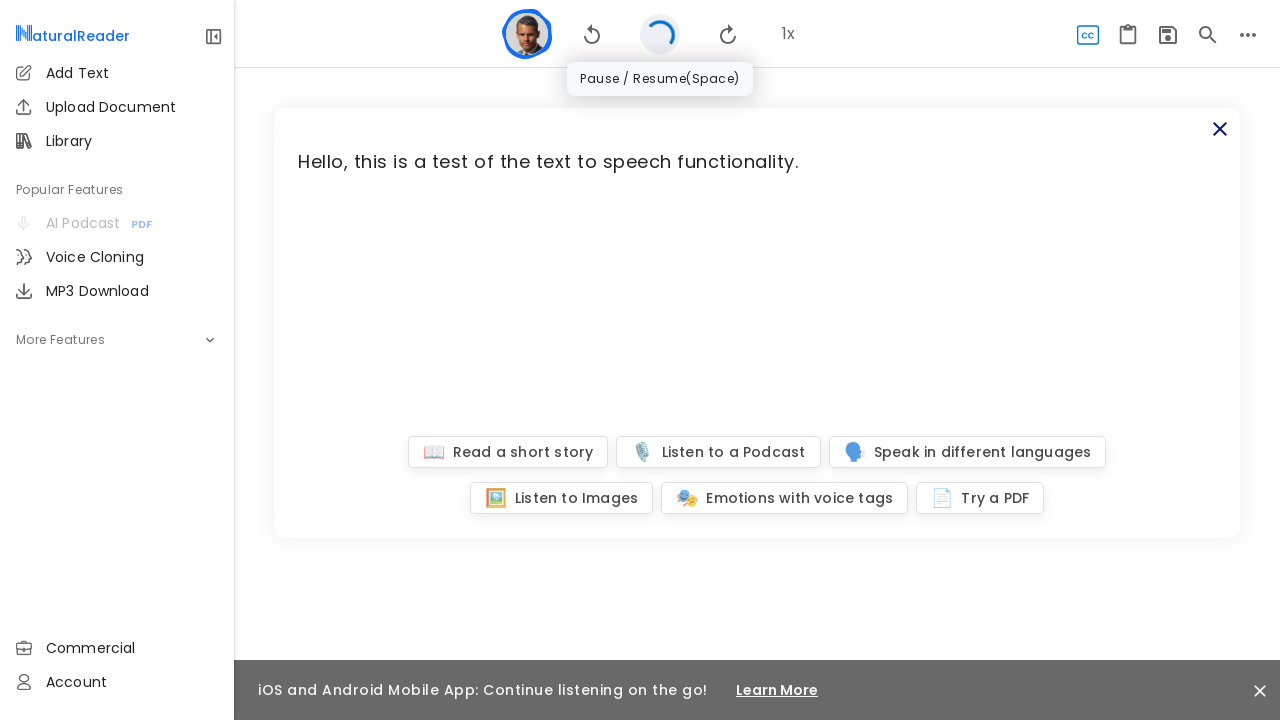

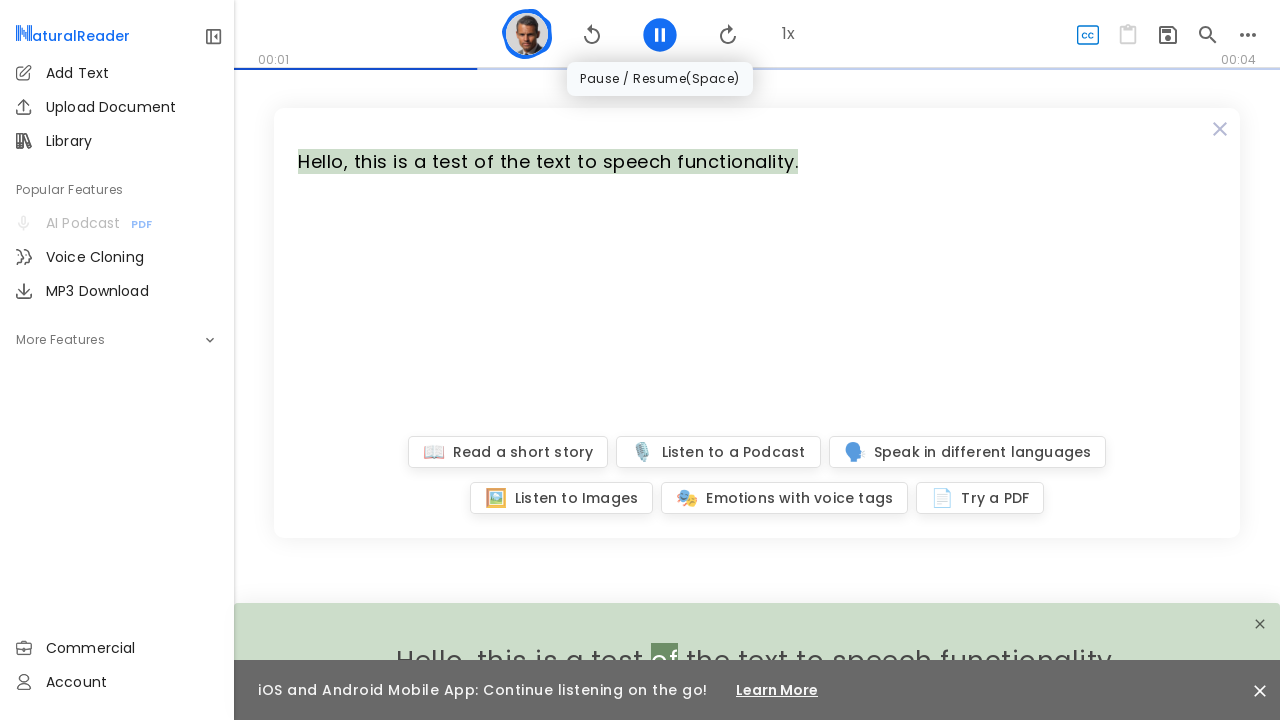